Tests a text box form by filling in full name, email, current address, and permanent address fields, then submitting the form

Starting URL: https://demoqa.com/text-box

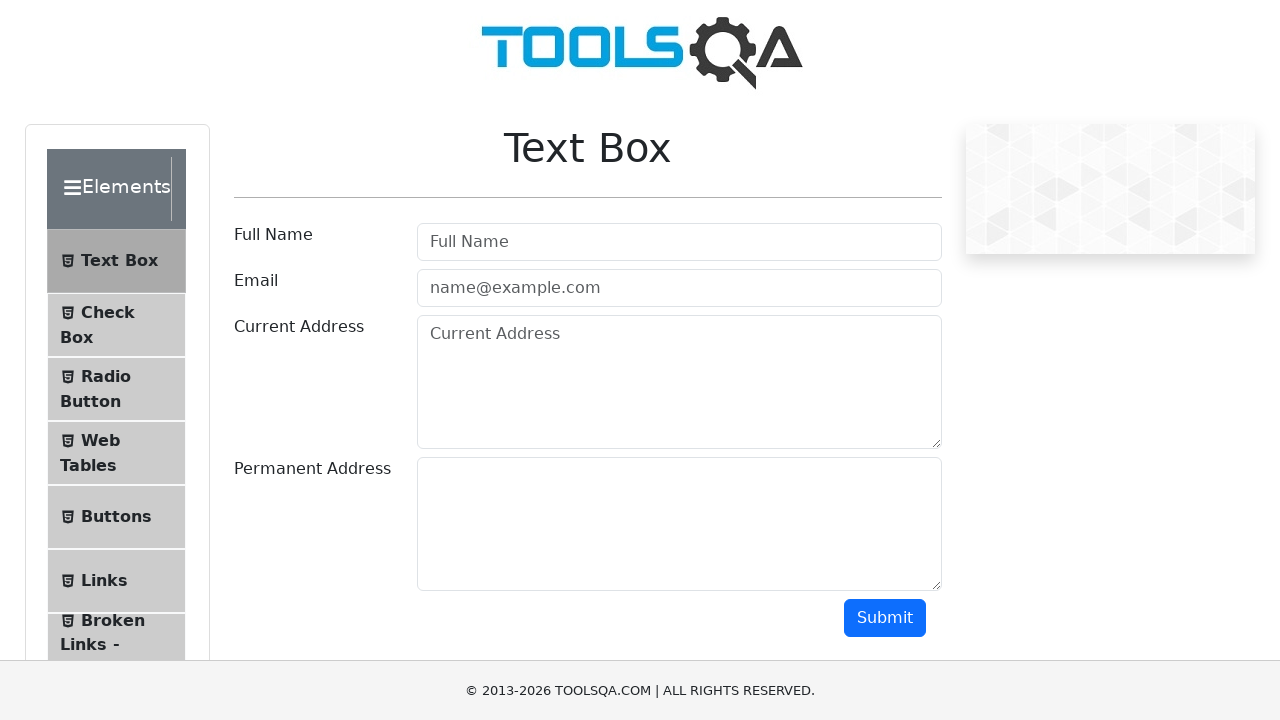

Filled full name field with 'Name Full' on #userName
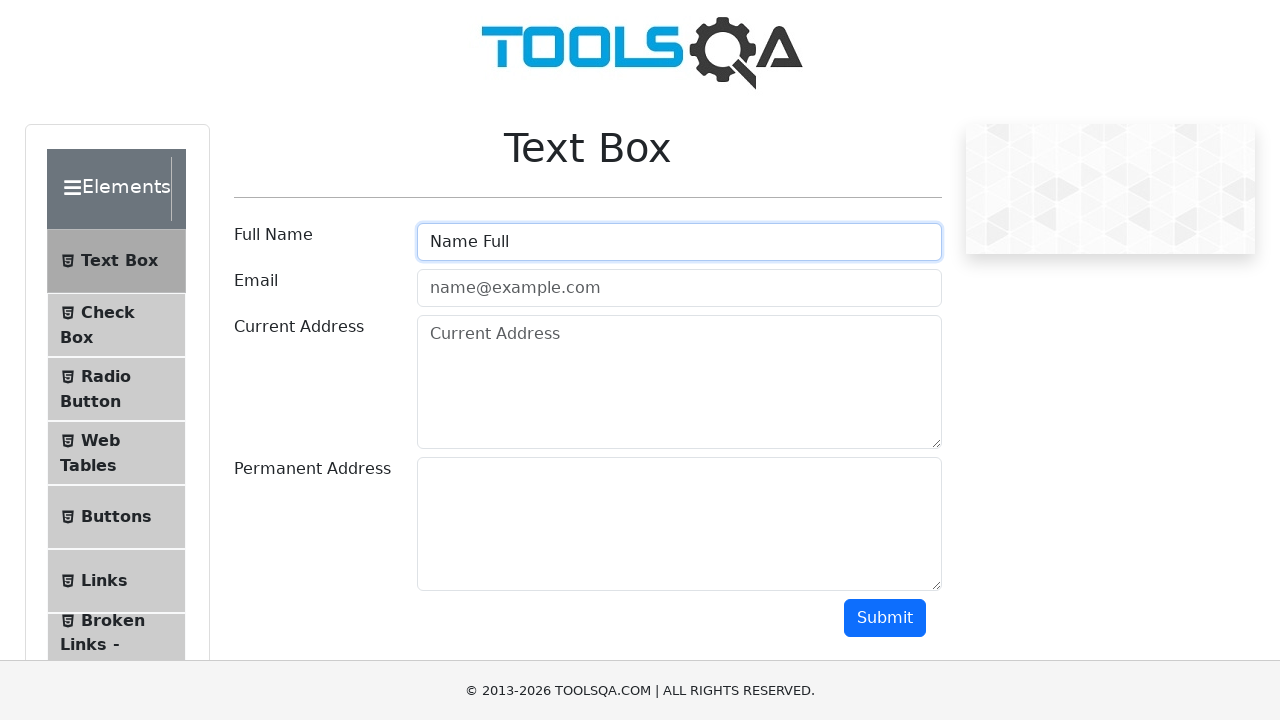

Filled email field with 'email@gmail.com' on #userEmail
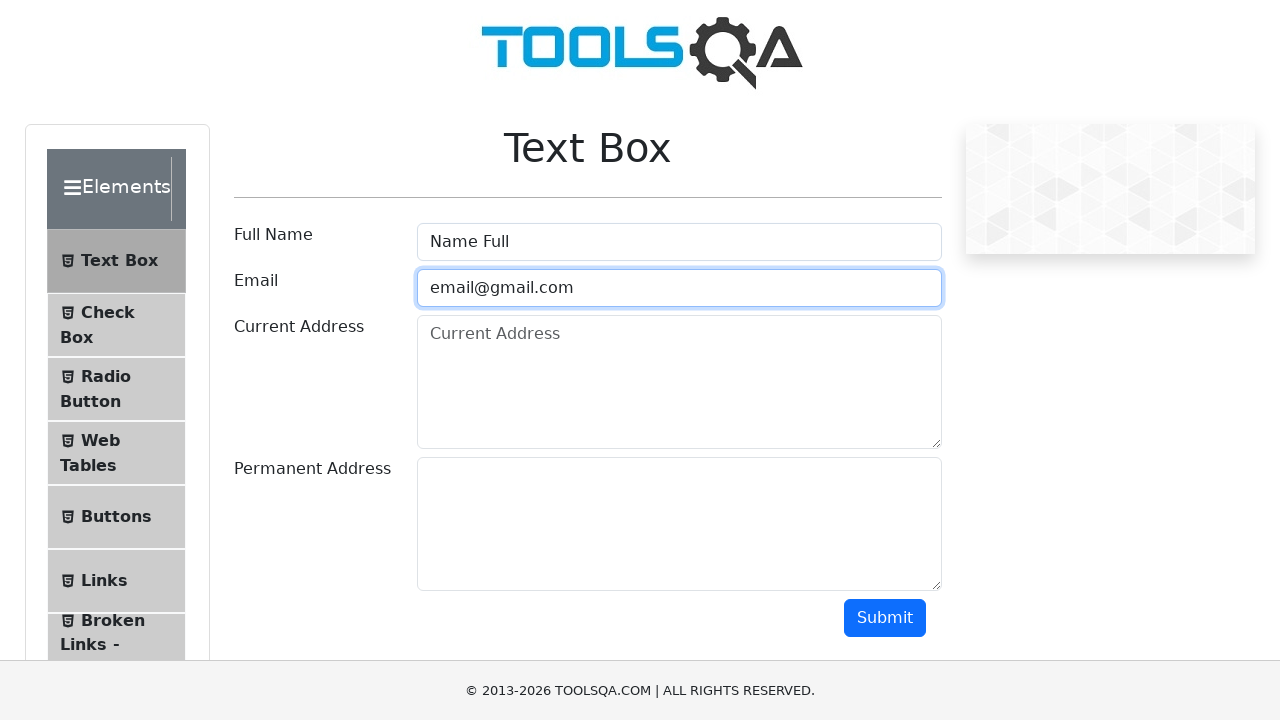

Filled current address field with 'Svitrigailos' on #currentAddress
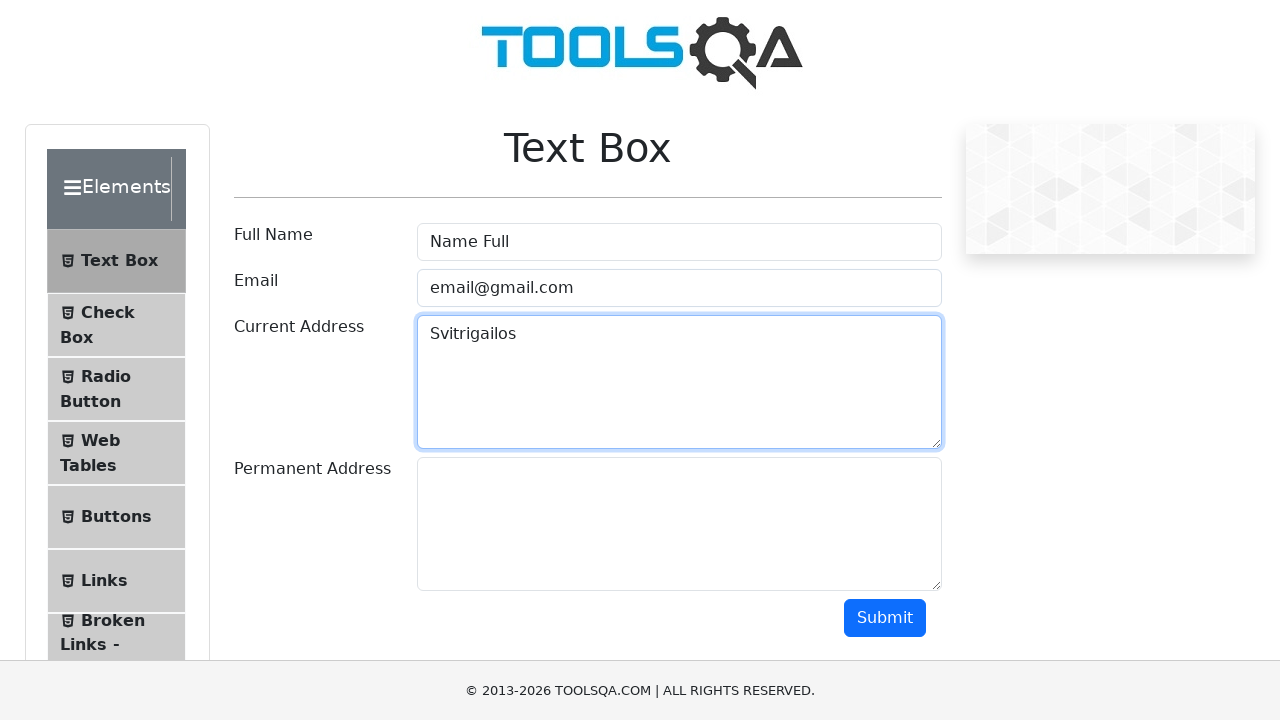

Filled permanent address field with 'Gostauto' on #permanentAddress
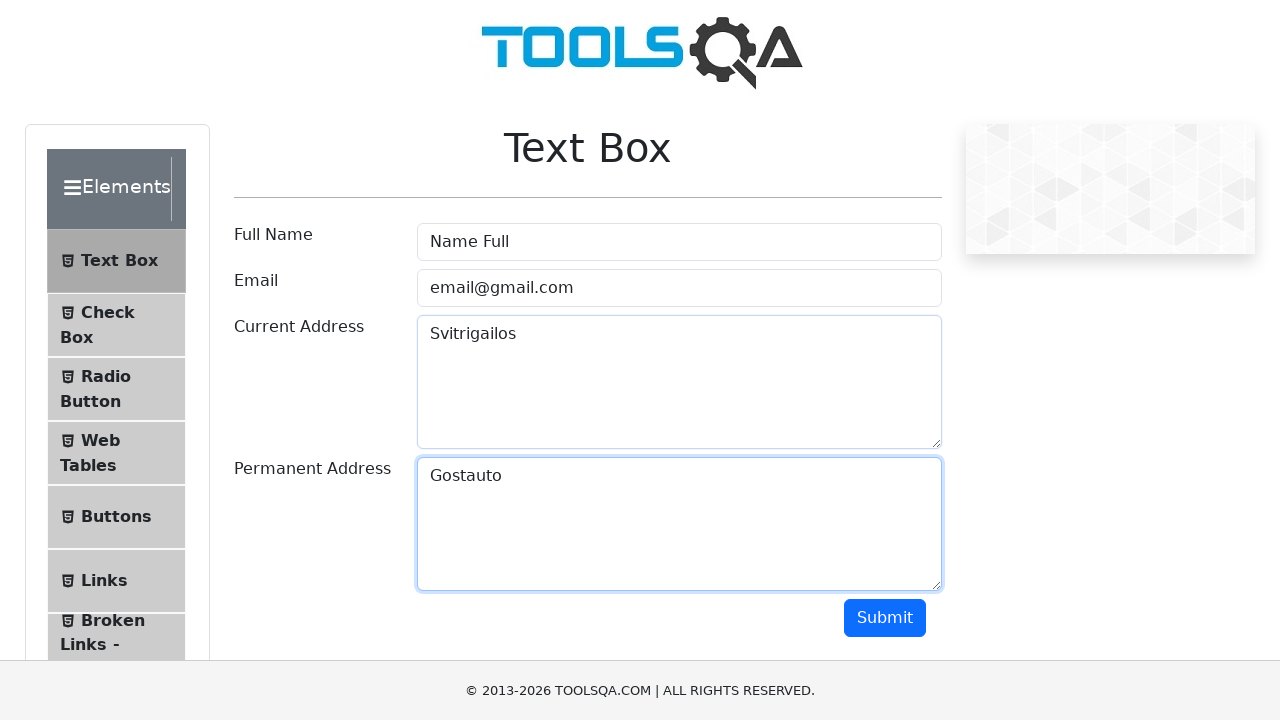

Clicked submit button to submit the form at (885, 618) on #submit
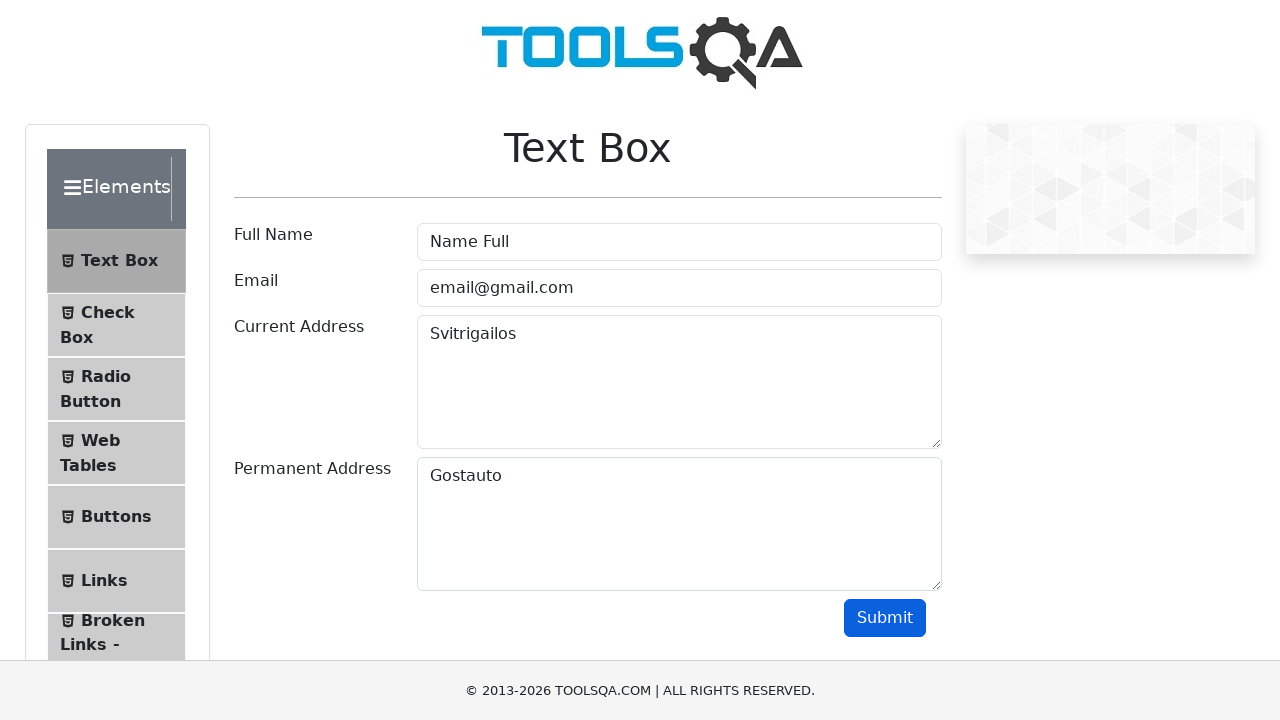

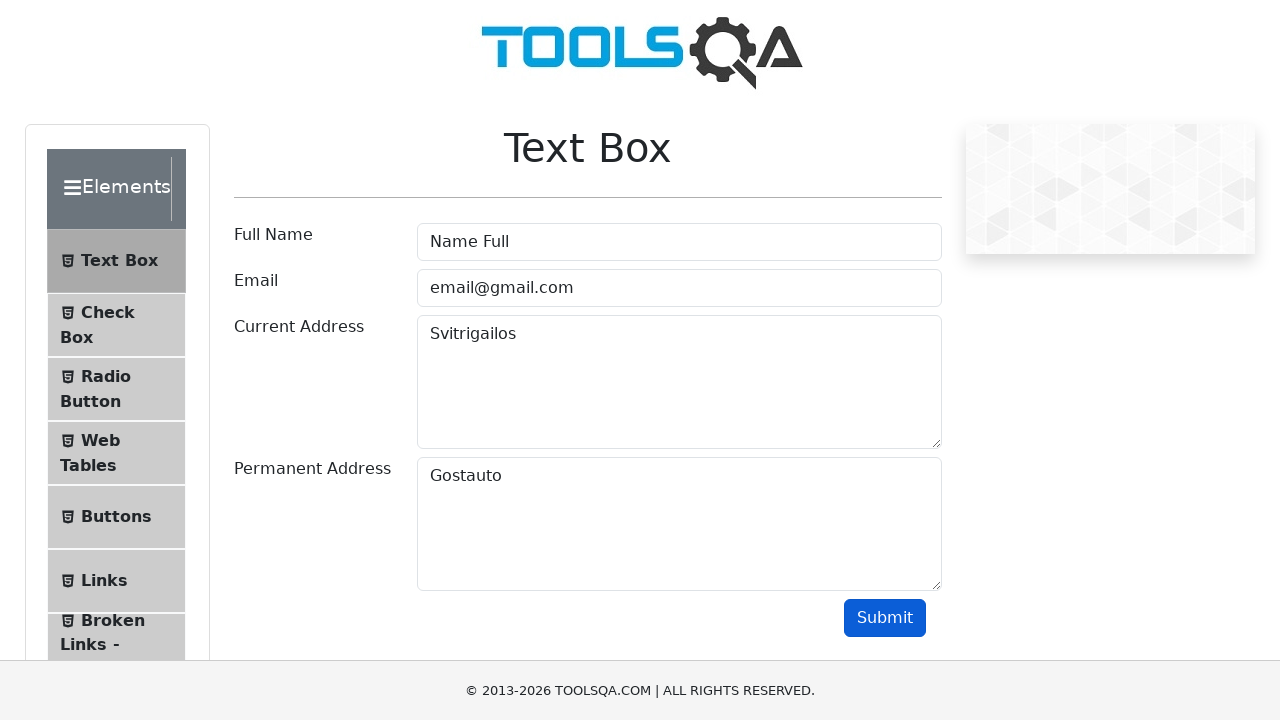